Tests various link types including simple links that open new tabs and API call links that return different HTTP status codes.

Starting URL: https://demoqa.com/elements

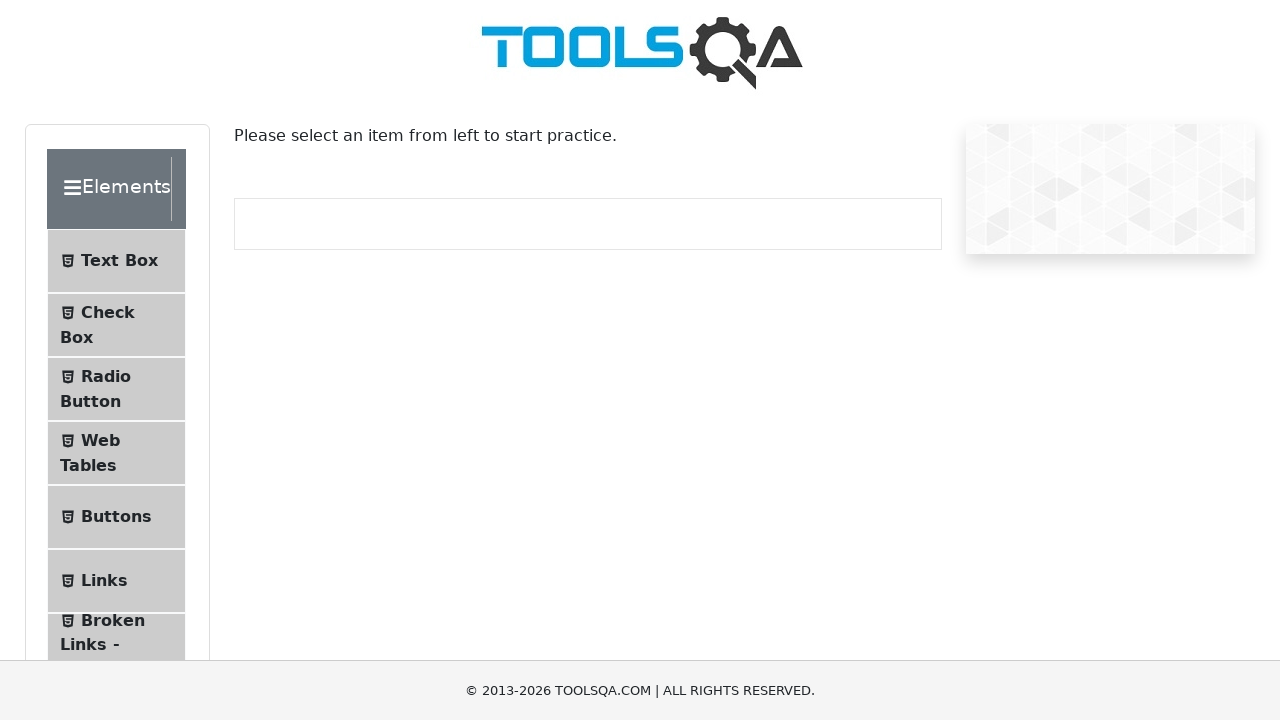

Clicked on Links menu item at (116, 581) on xpath=//*[@class = 'element-group'][1]//child::li[6]
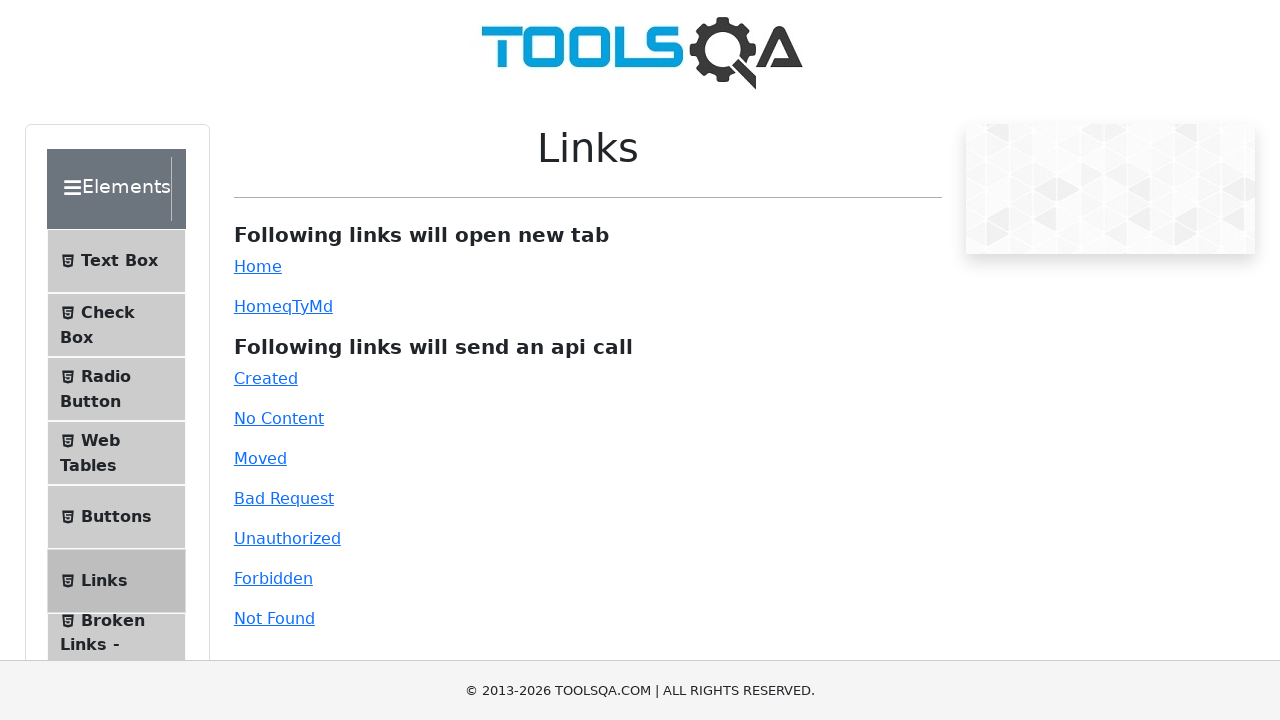

Scrolled down 500 pixels
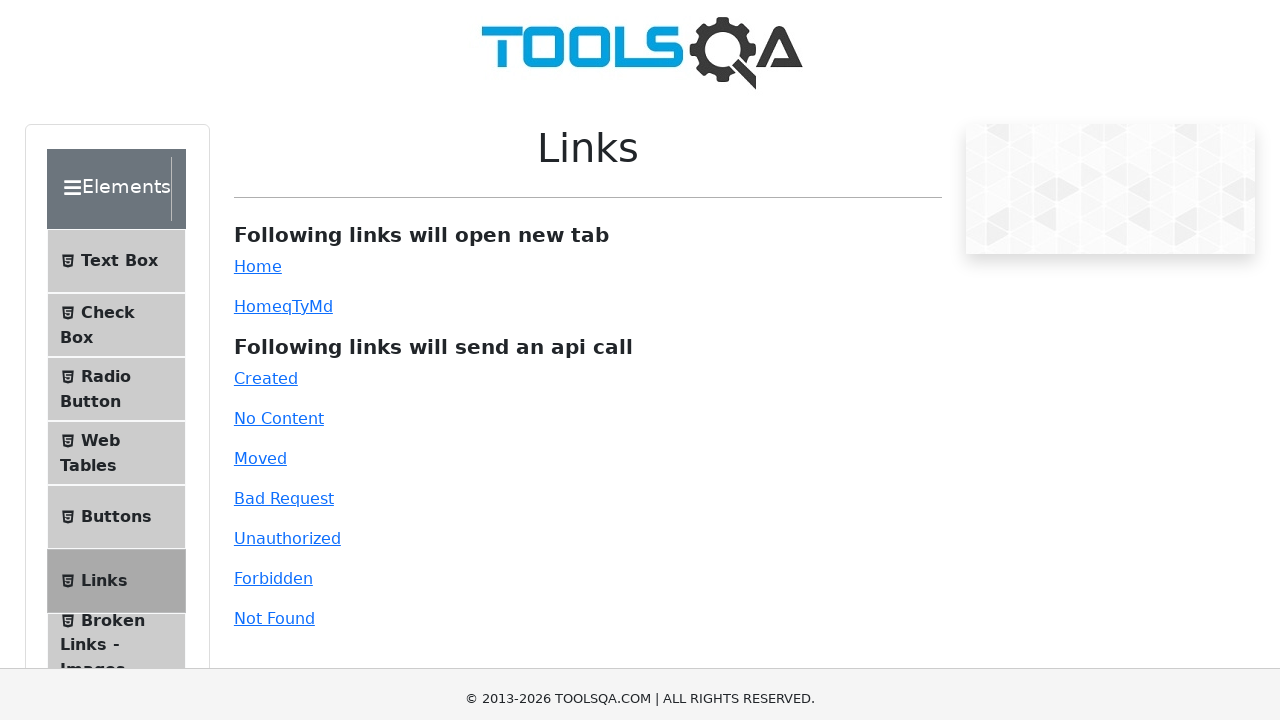

Clicked on simple link at (258, 10) on #simpleLink
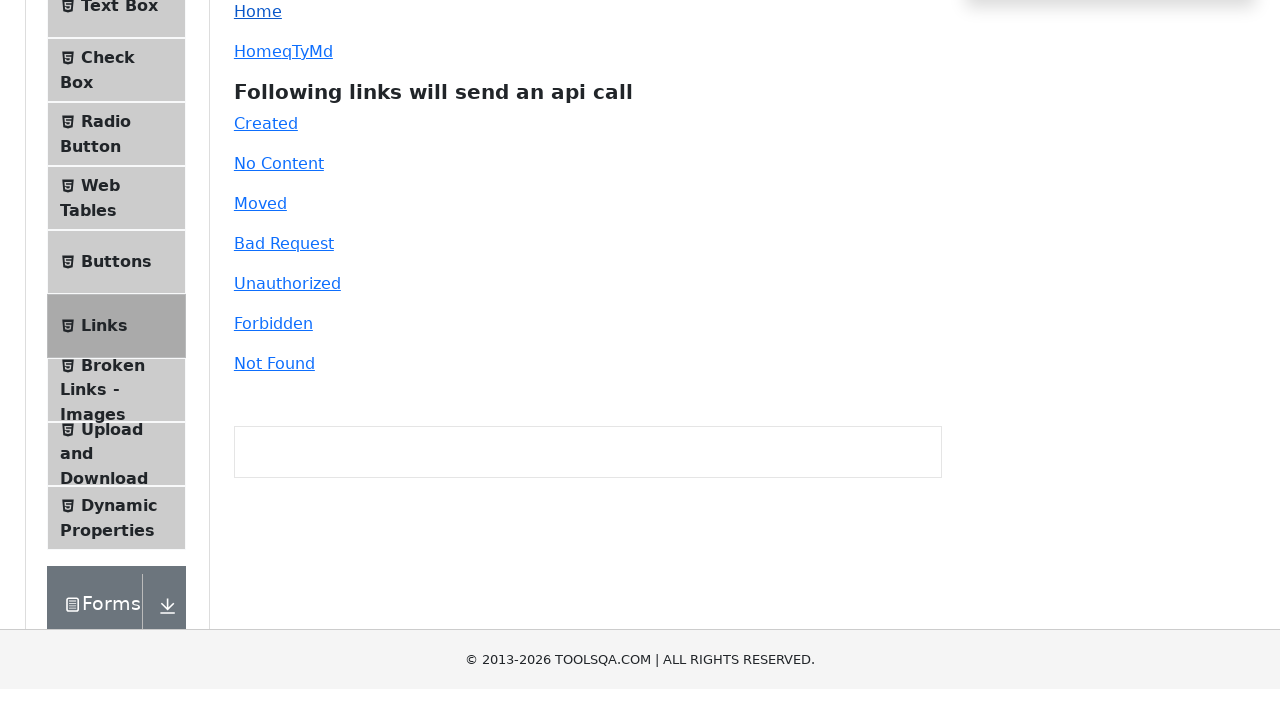

Navigated back to links page
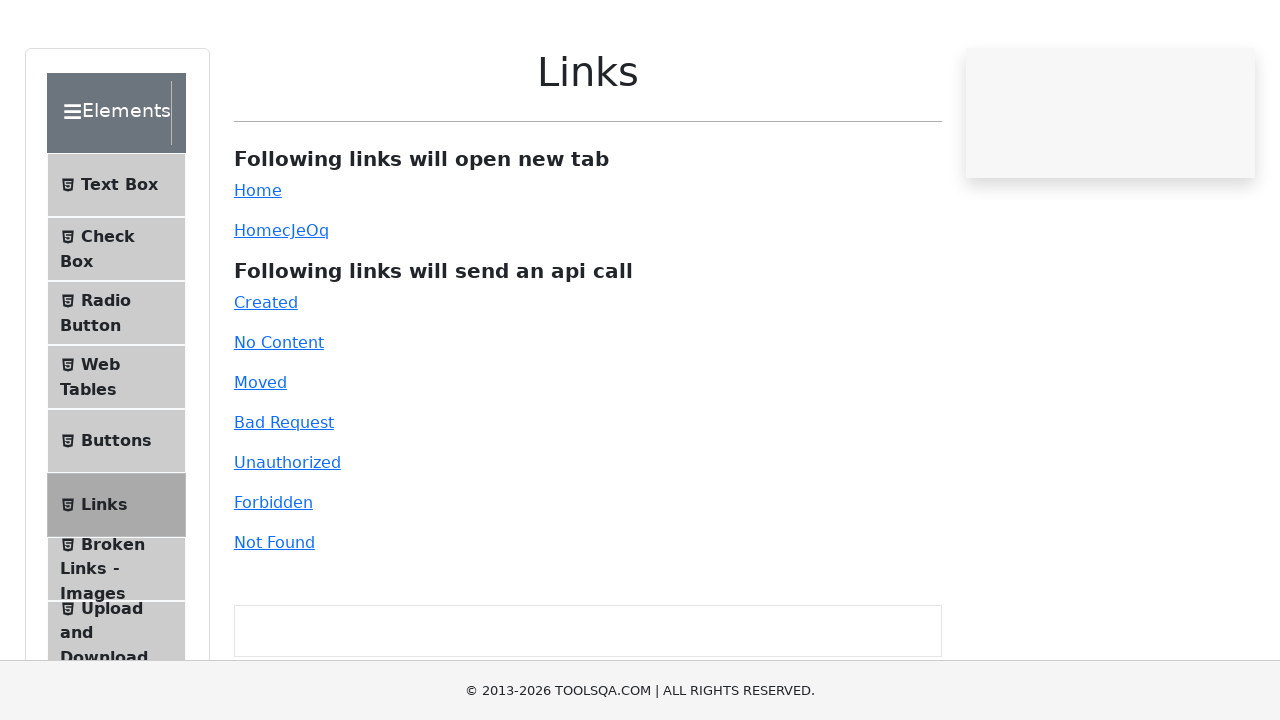

Clicked on dynamic link at (258, 306) on #dynamicLink
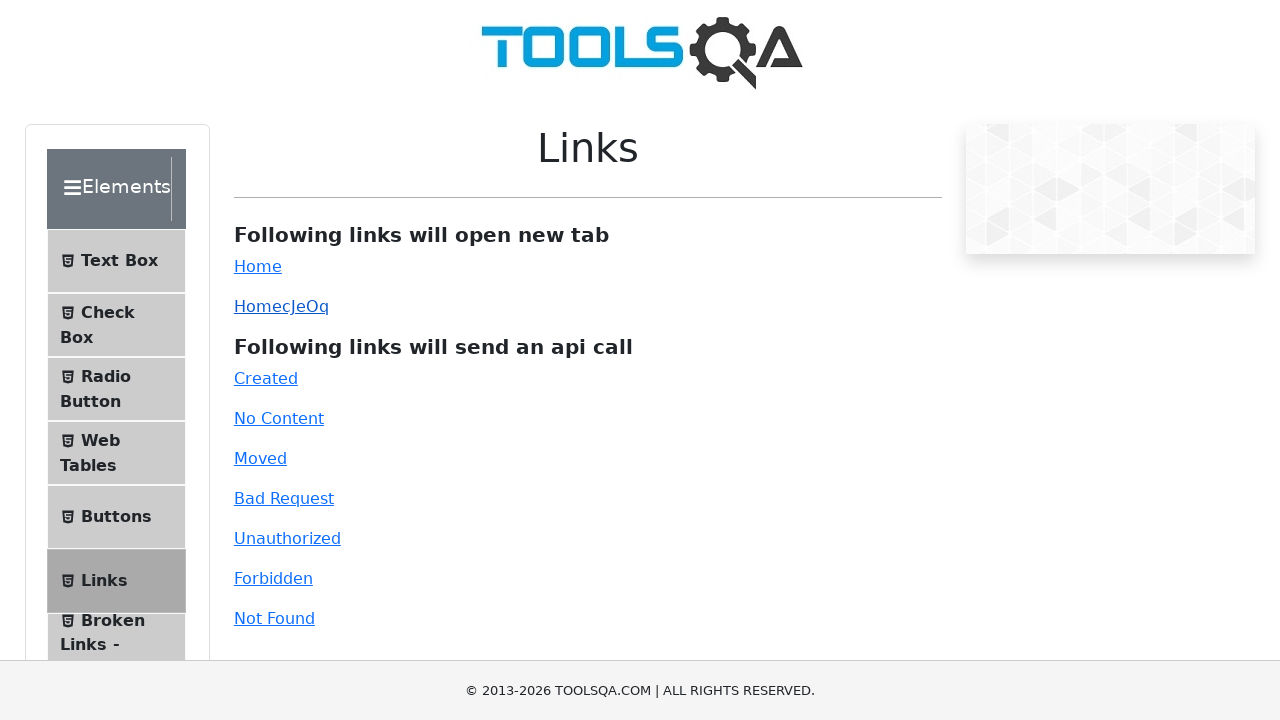

Navigated back to links page
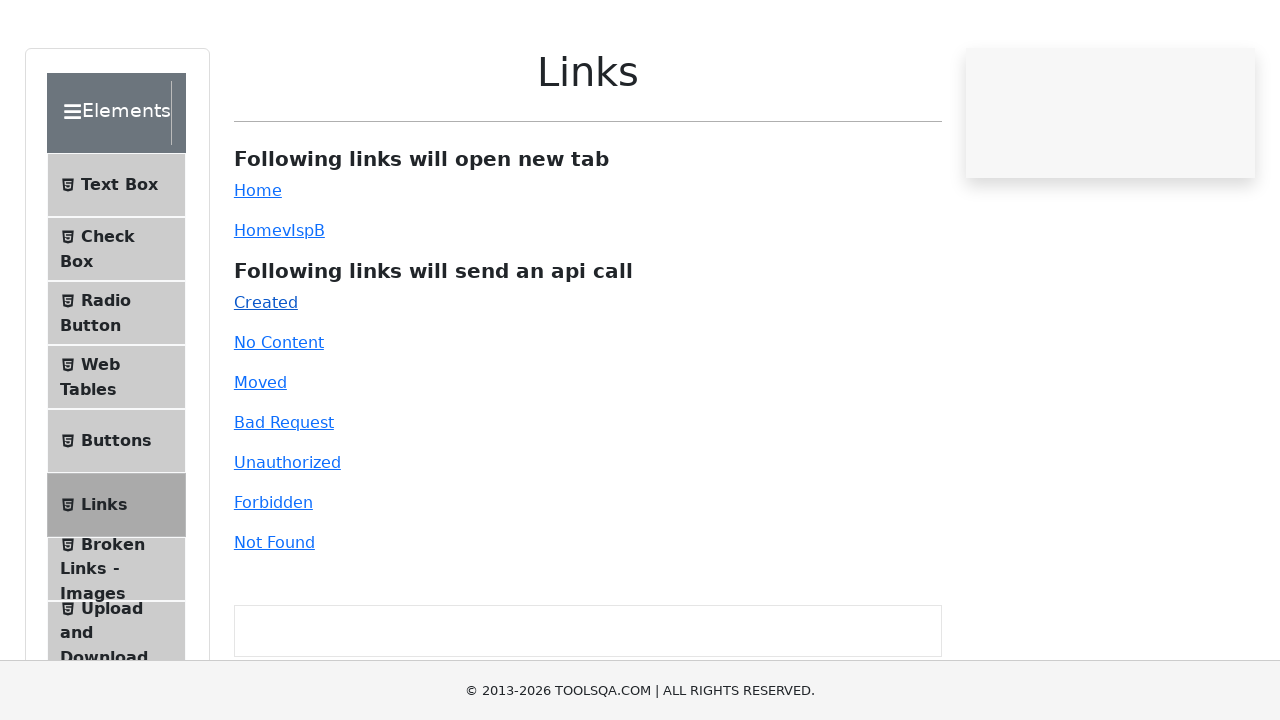

Scrolled down 500 pixels to view API links
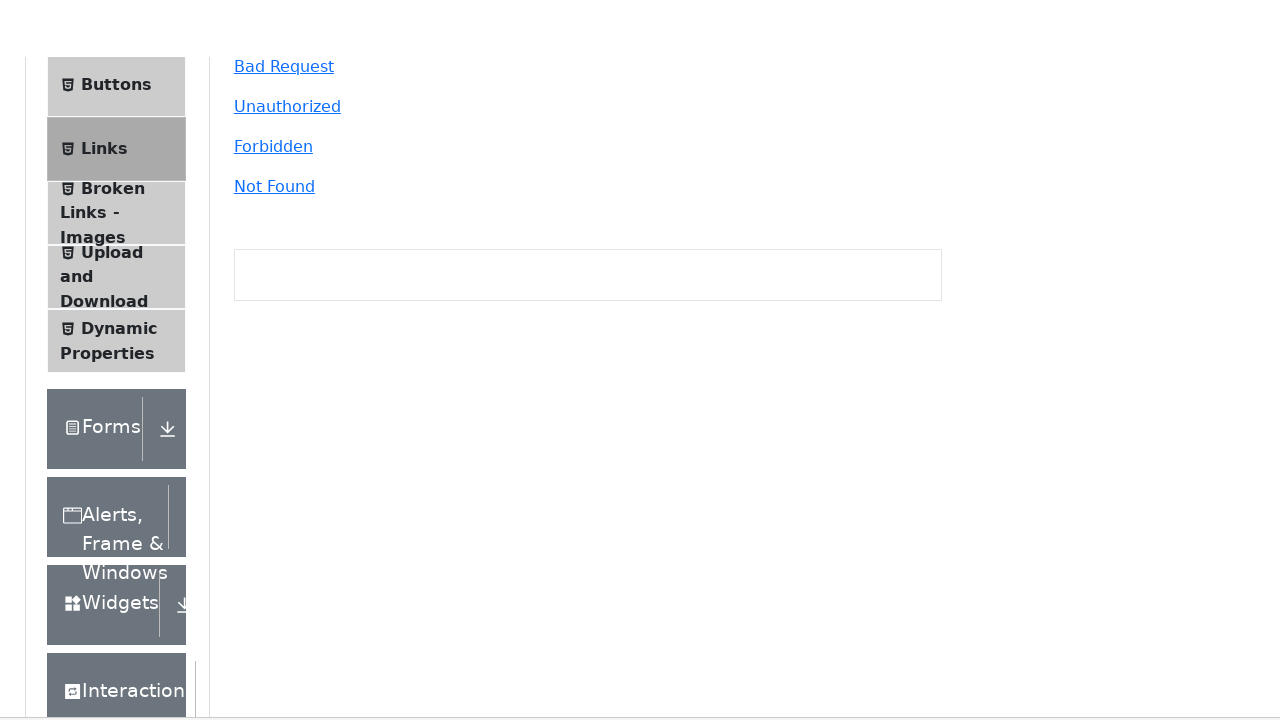

Clicked on created (201) API link at (266, 360) on xpath=//a[@id='created']
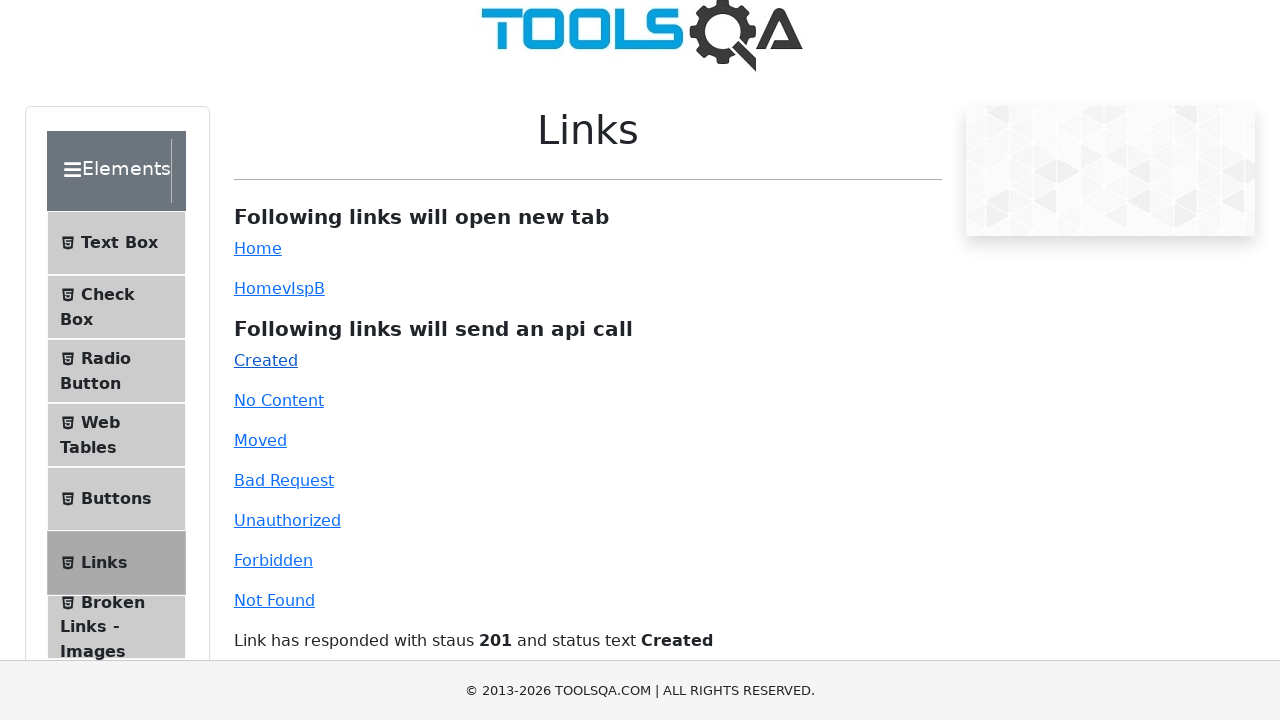

Clicked on no-content (204) API link at (279, 400) on xpath=//a[@id='no-content']
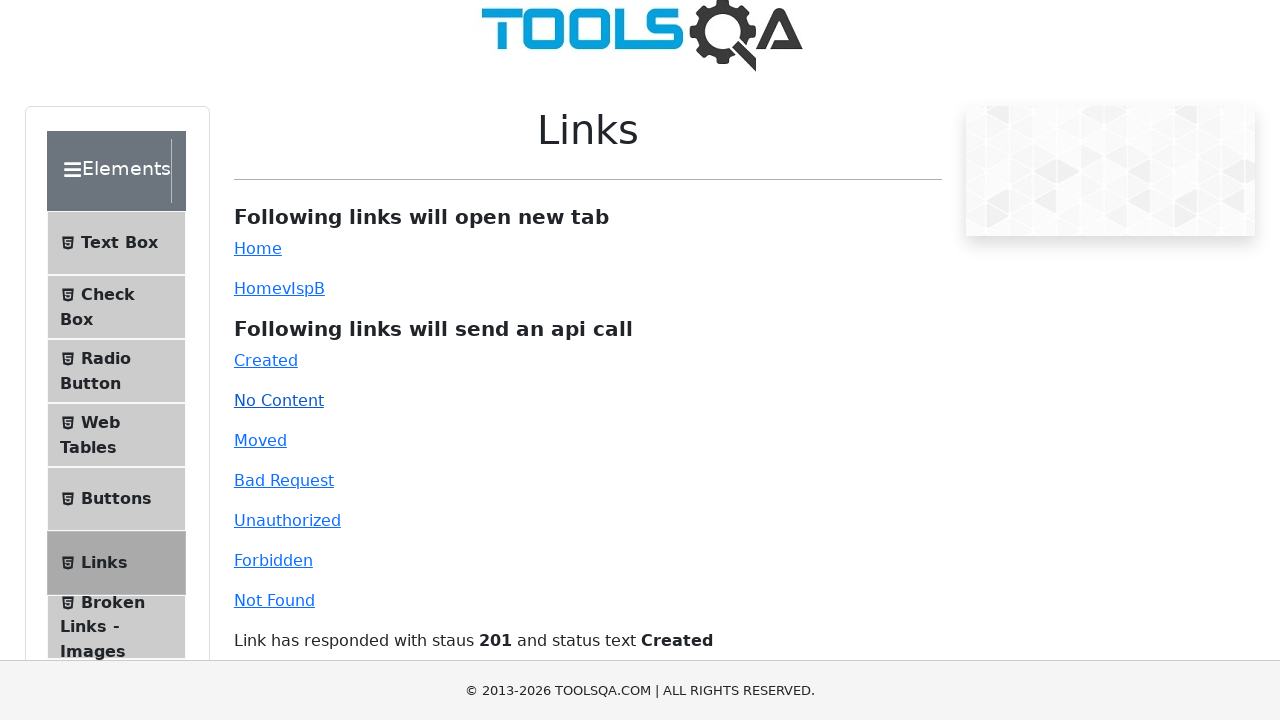

Clicked on moved (301) API link at (260, 440) on xpath=//a[@id='moved']
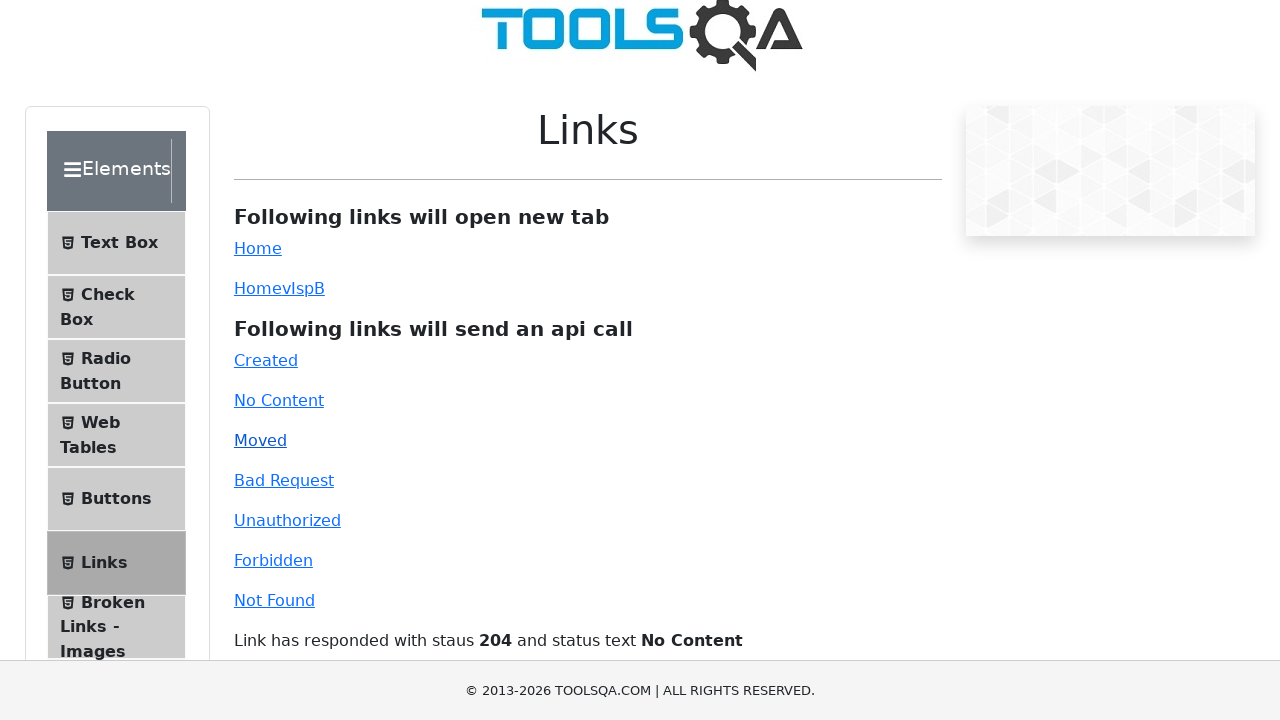

Clicked on bad-request (400) API link at (284, 480) on xpath=//a[@id='bad-request']
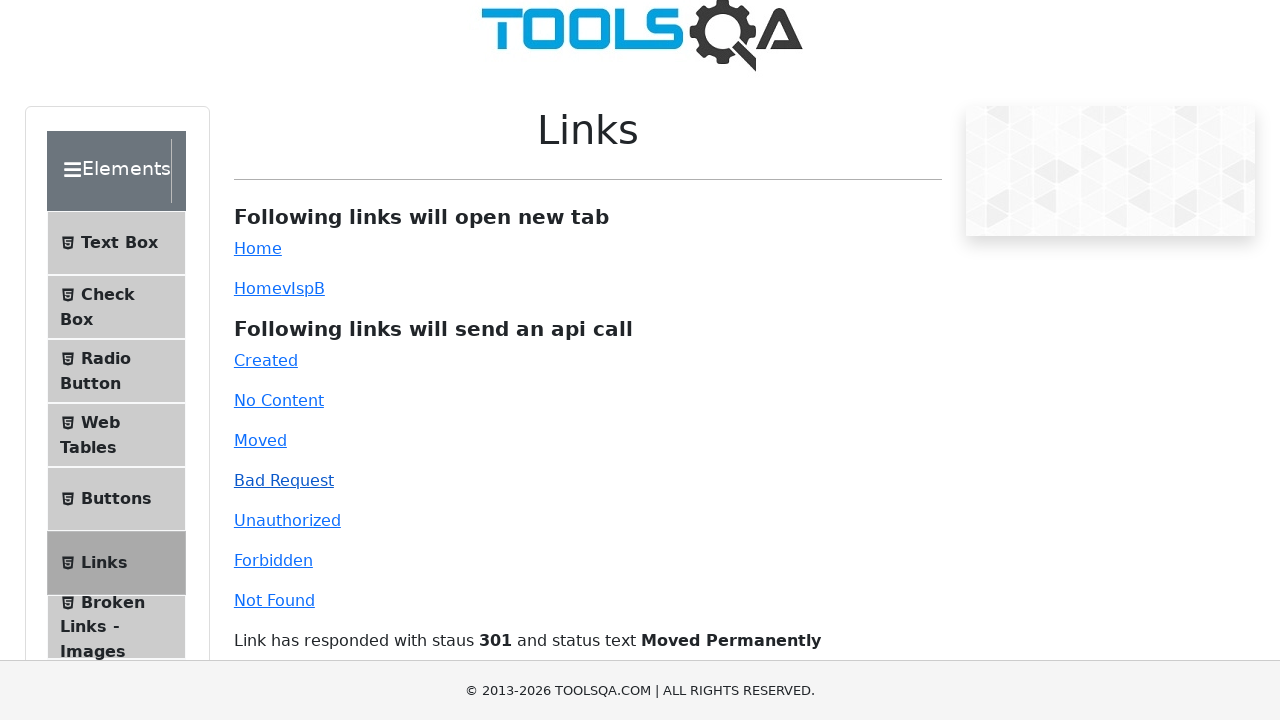

Clicked on unauthorized (401) API link at (287, 520) on xpath=//a[@id='unauthorized']
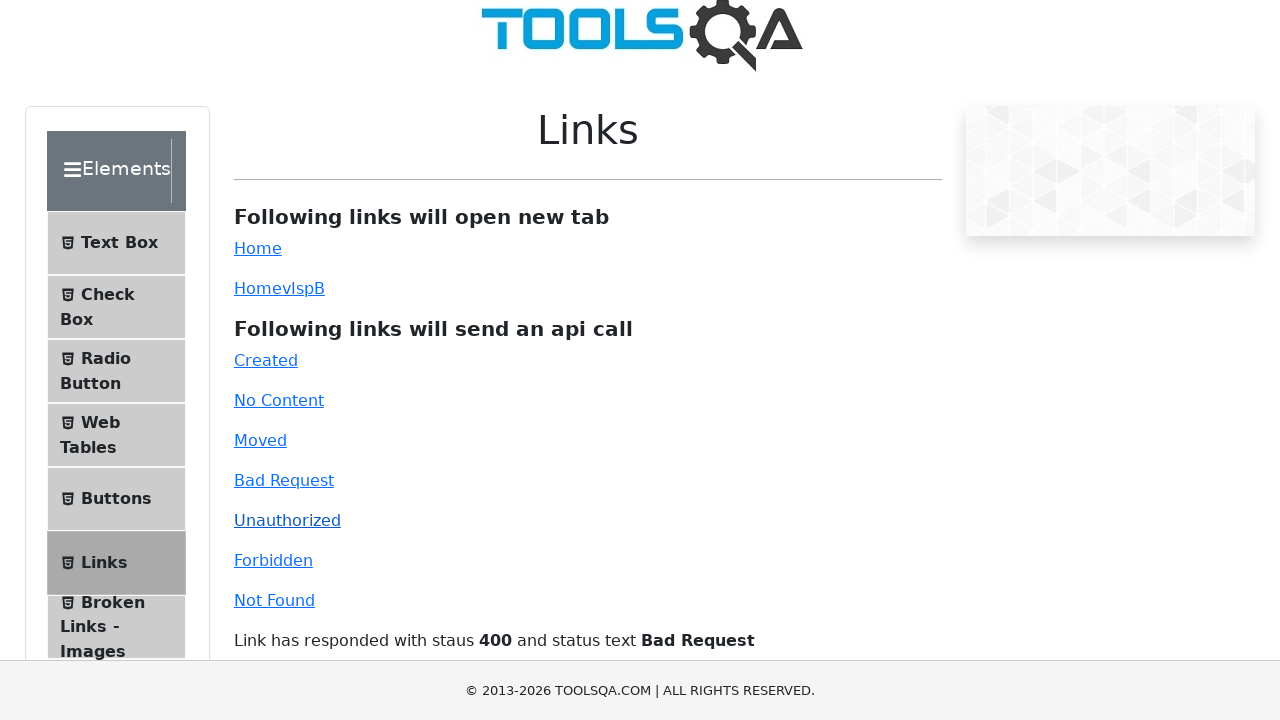

Clicked on forbidden (403) API link at (273, 560) on xpath=//a[@id='forbidden']
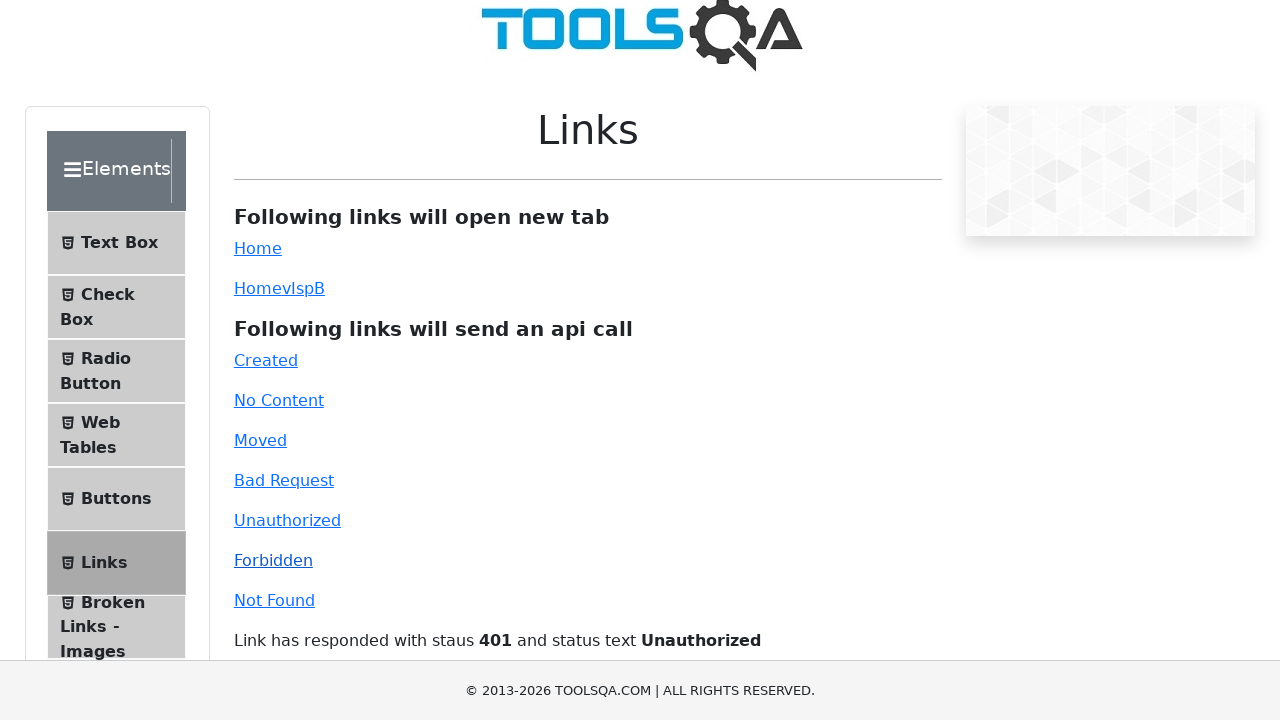

Clicked on invalid-url (500) API link at (274, 600) on xpath=//a[@id='invalid-url']
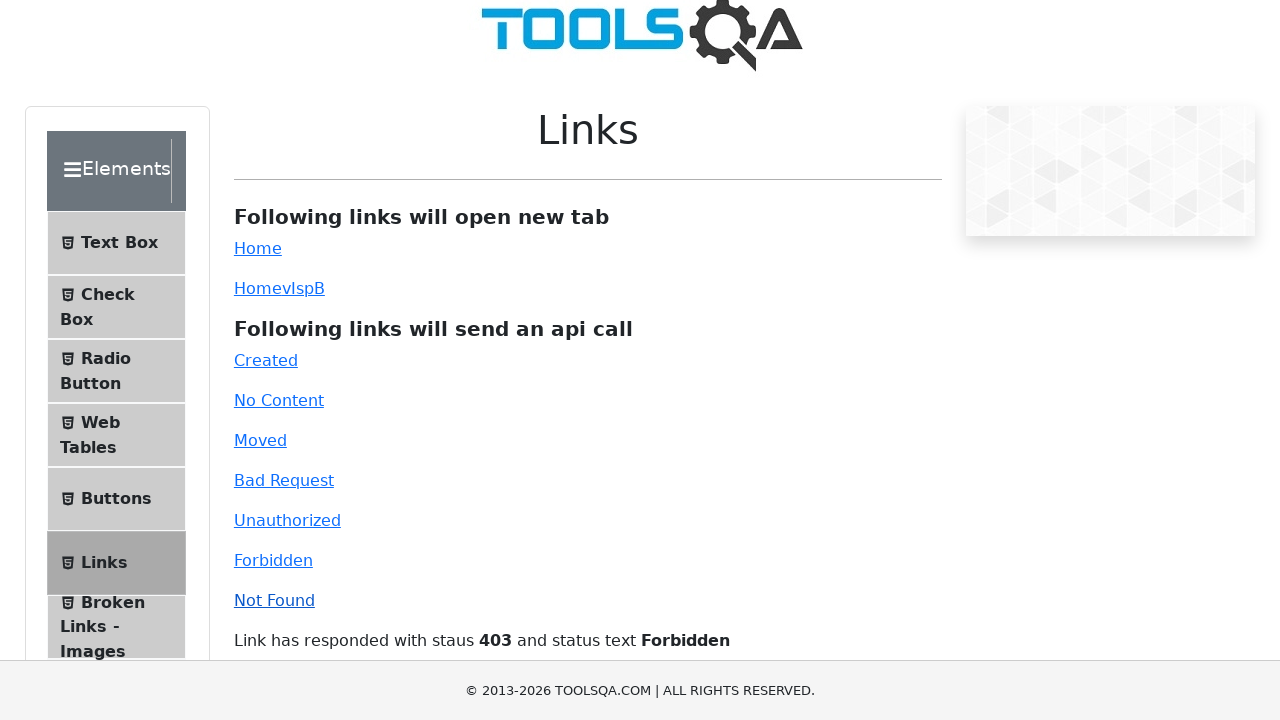

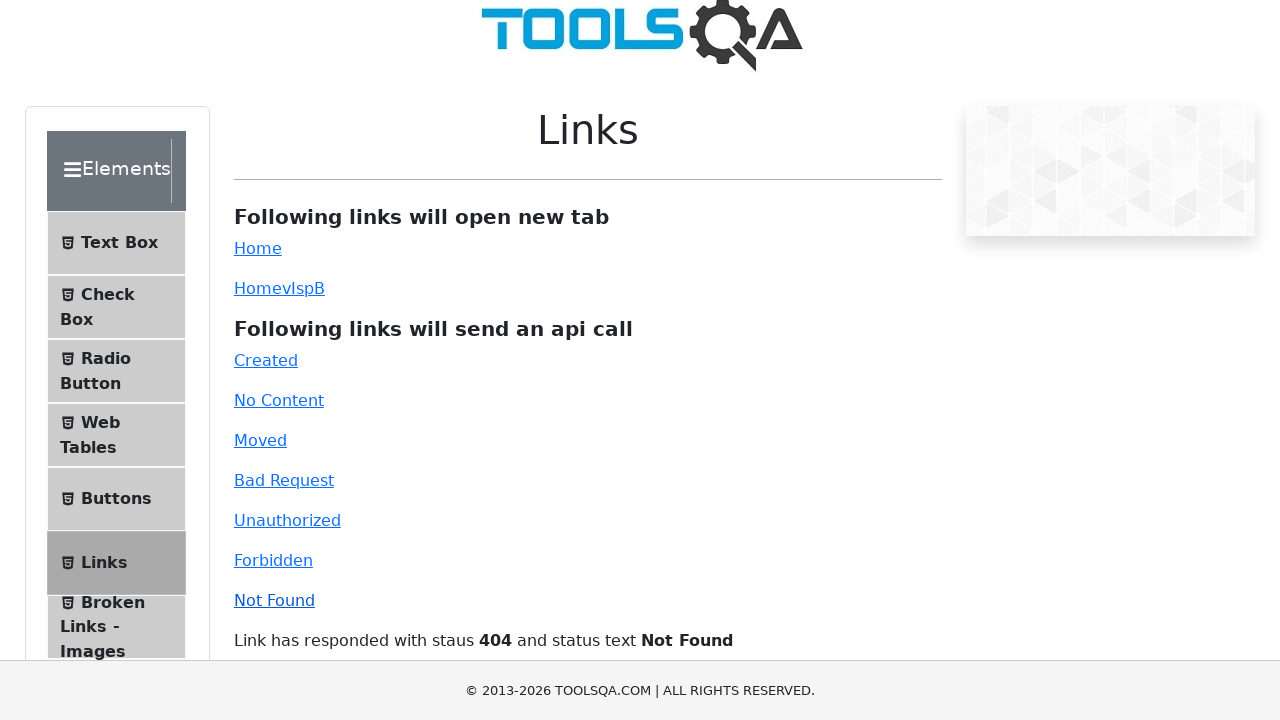